Tests adding multiple specific grocery items (Cucumber, Brocolli, Pumpkin, Beans) to the shopping cart on an e-commerce practice site by iterating through product listings and clicking add buttons for matching items.

Starting URL: https://rahulshettyacademy.com/seleniumPractise/

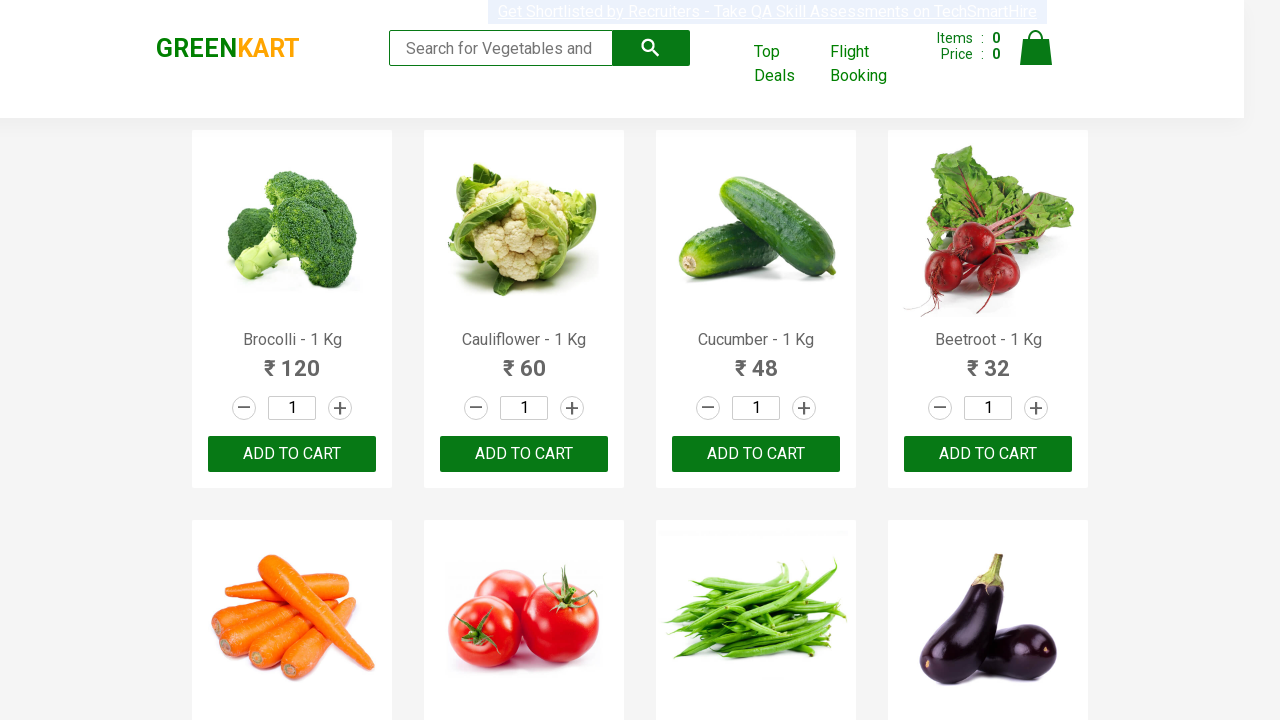

Waited for product listings to load
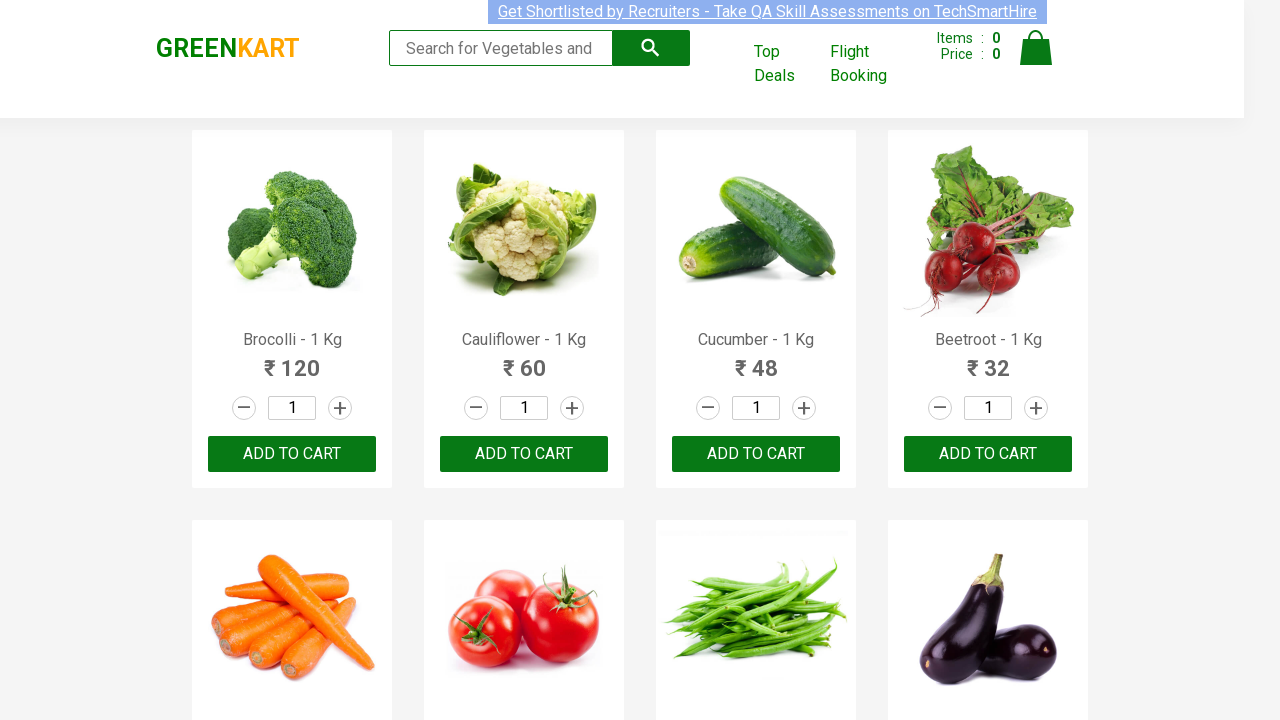

Retrieved all product name elements
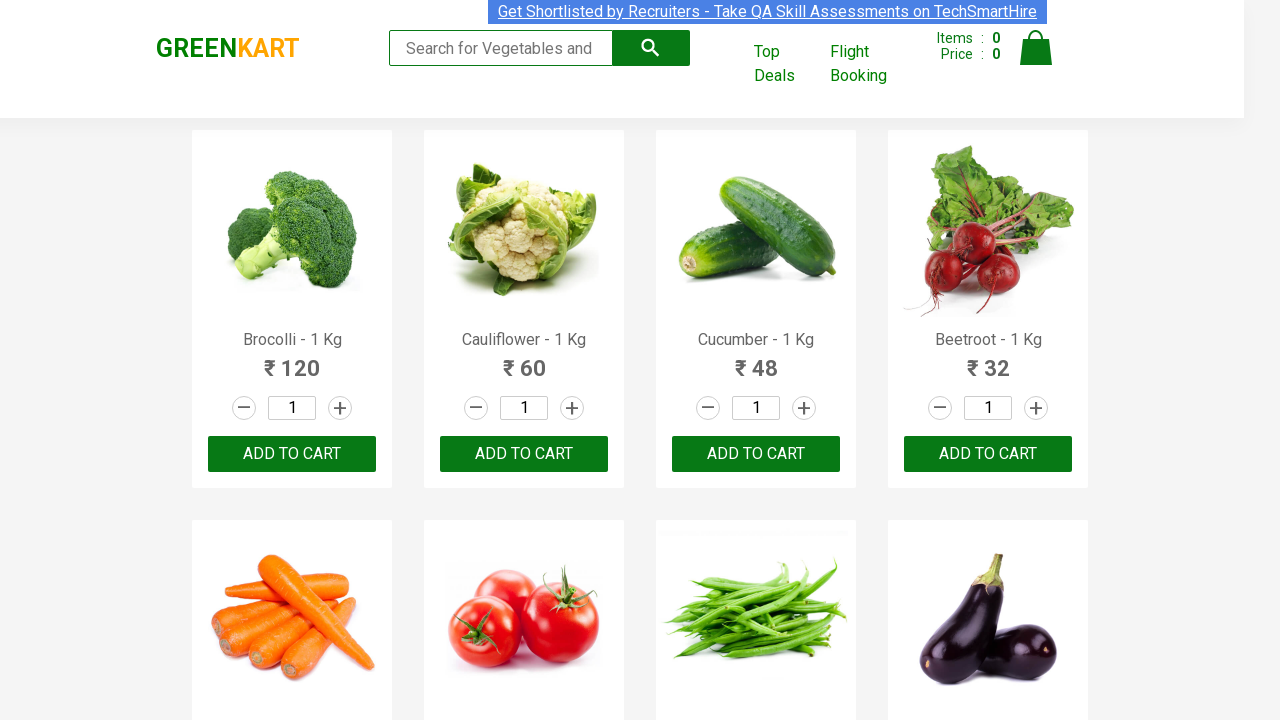

Retrieved all add to cart buttons
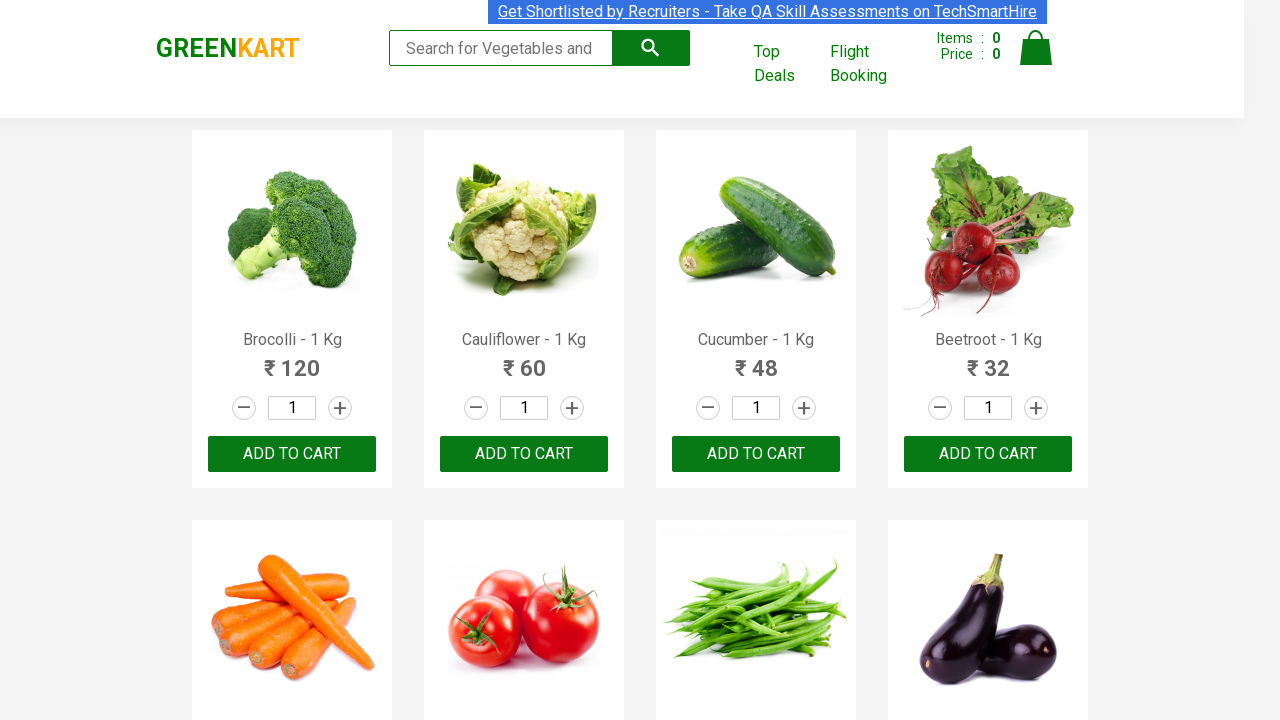

Added 'Brocolli' to cart at (292, 454) on xpath=//div[@class='product-action']/button >> nth=0
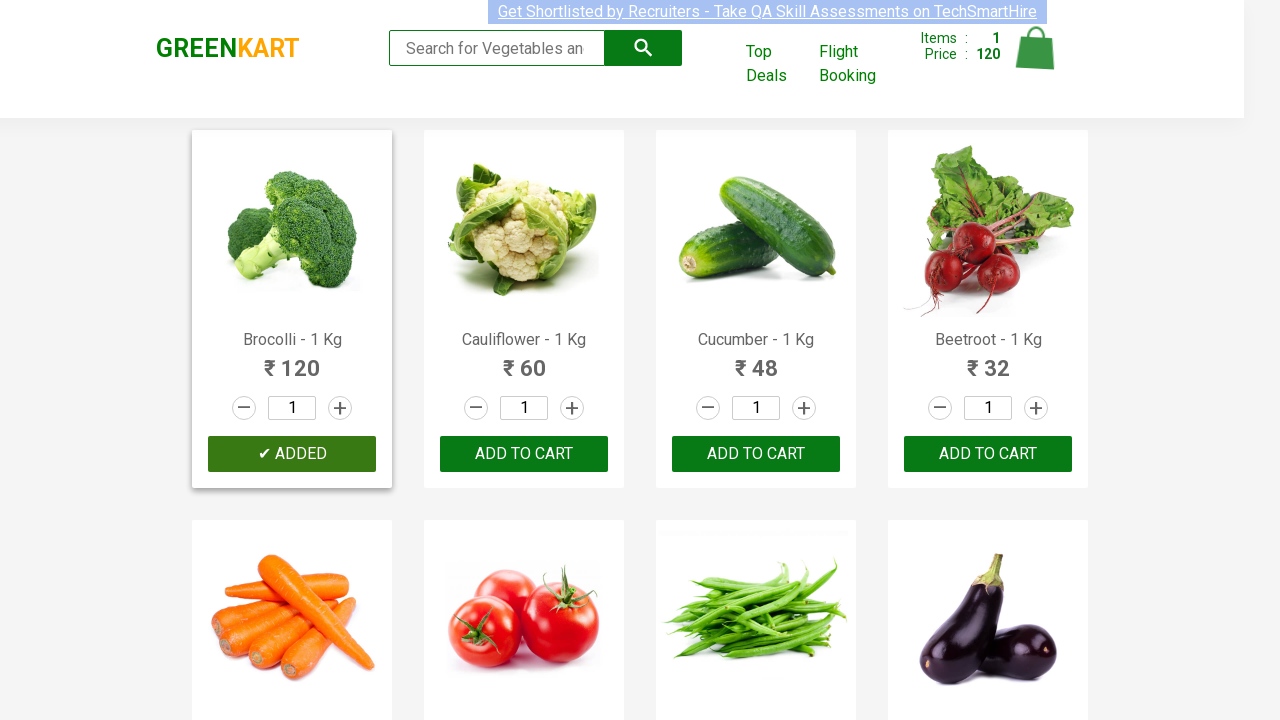

Added 'Brocolli' to cart at (524, 454) on xpath=//div[@class='product-action']/button >> nth=1
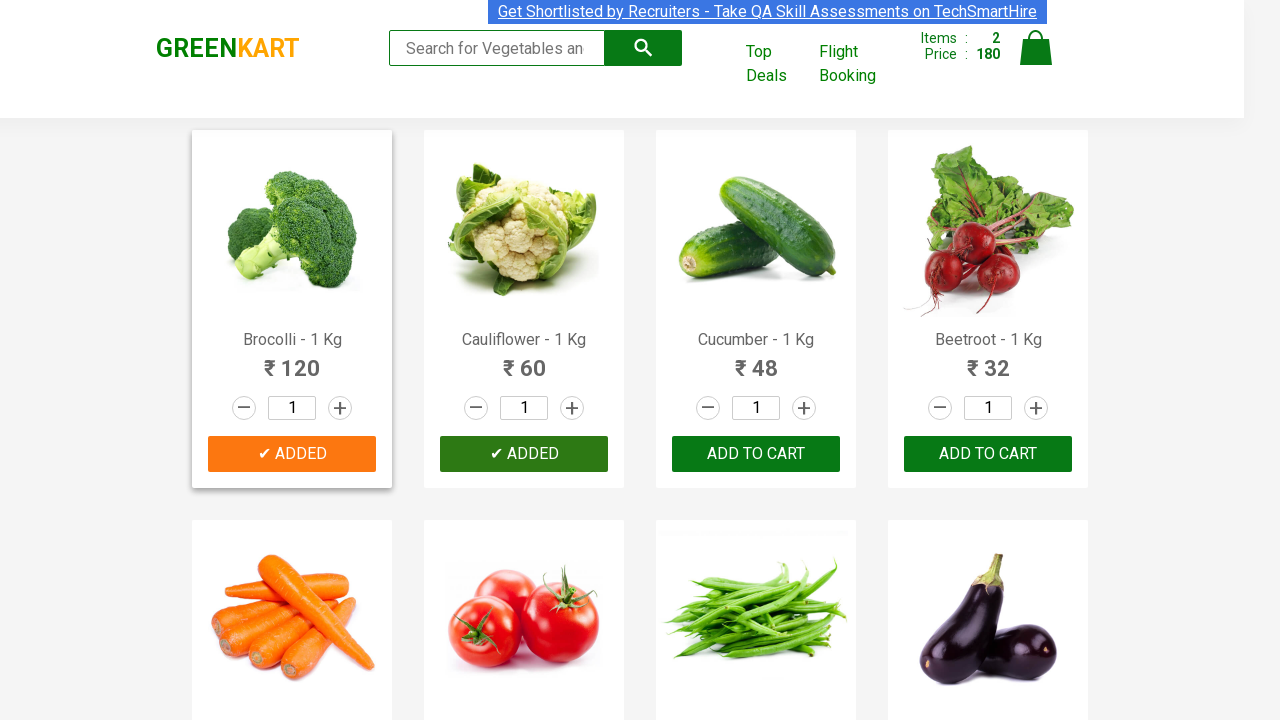

Added 'Brocolli' to cart at (756, 454) on xpath=//div[@class='product-action']/button >> nth=2
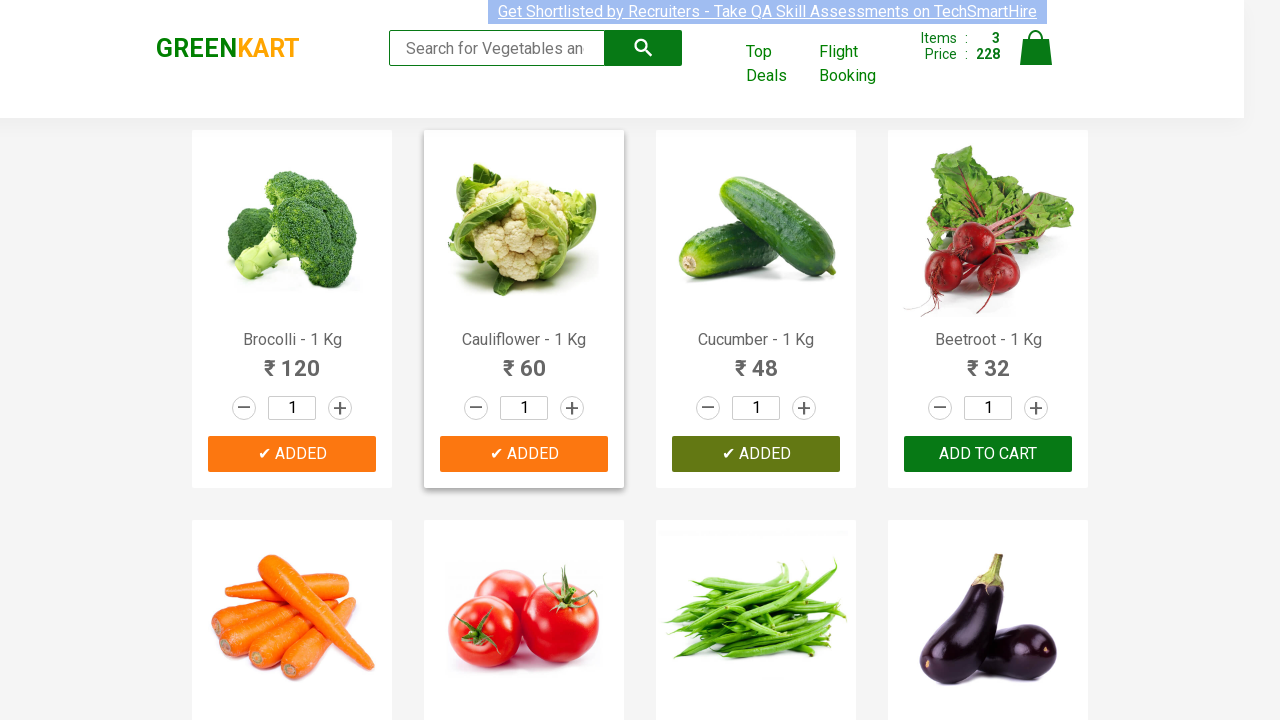

Added 'Brocolli' to cart at (988, 454) on xpath=//div[@class='product-action']/button >> nth=3
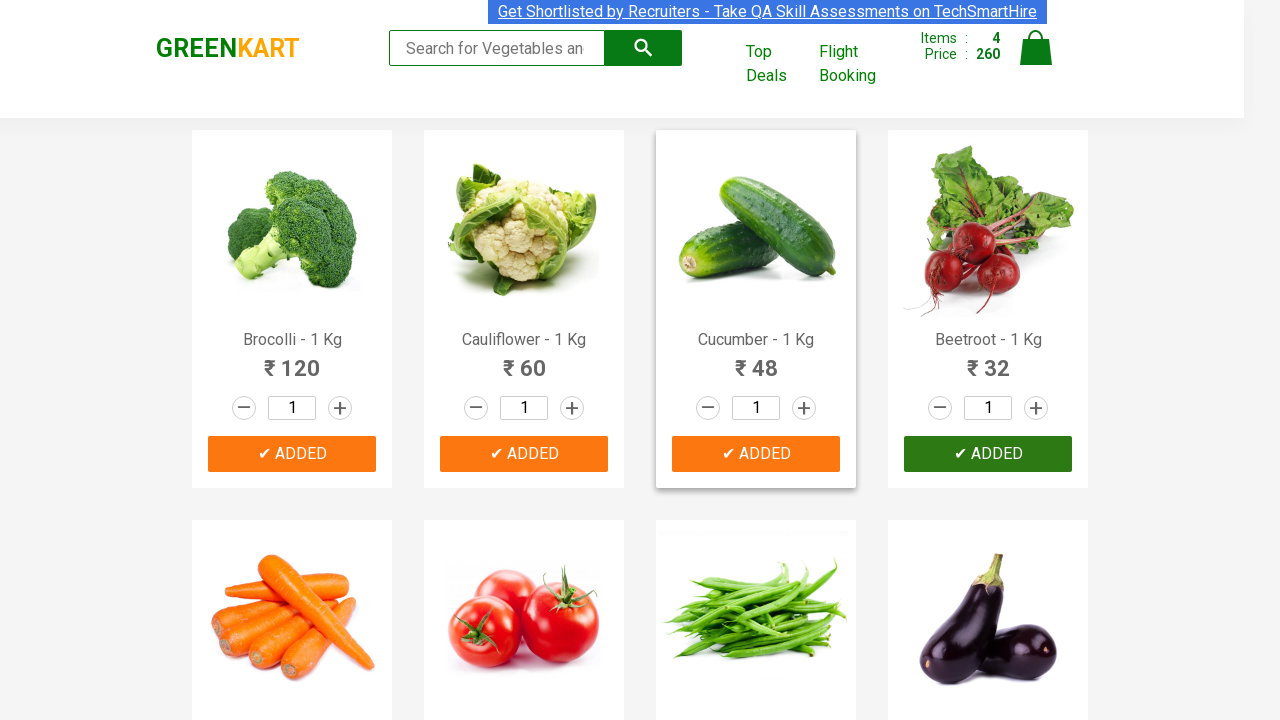

Successfully added all 4 items to cart
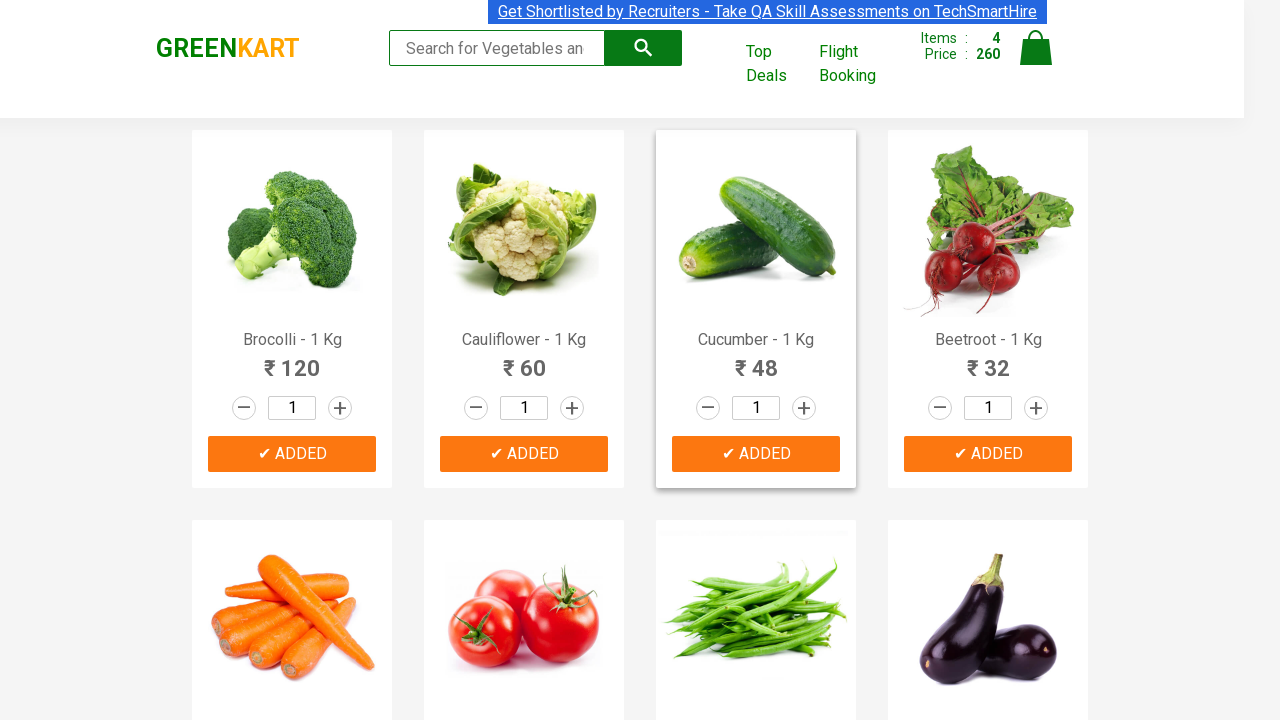

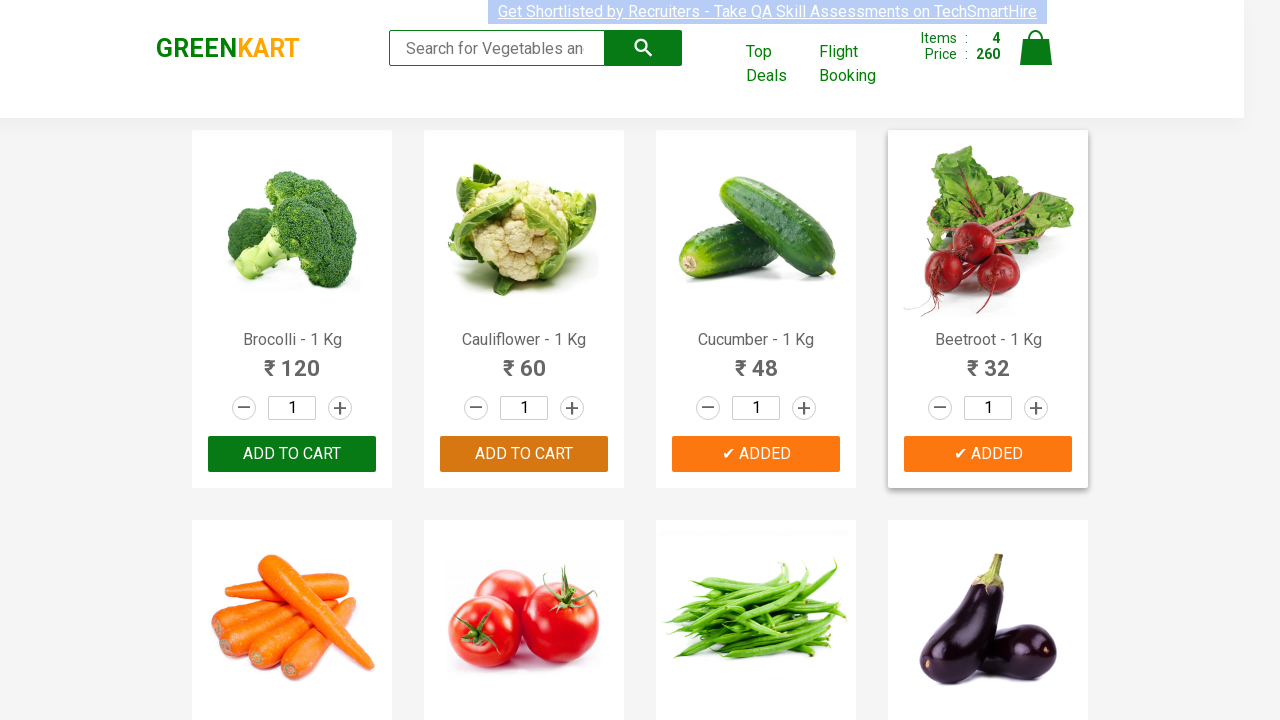